Tests addition functionality on the calculator by clicking buttons to compute -234234 + 345345 and verifying the result

Starting URL: https://www.calculator.net/

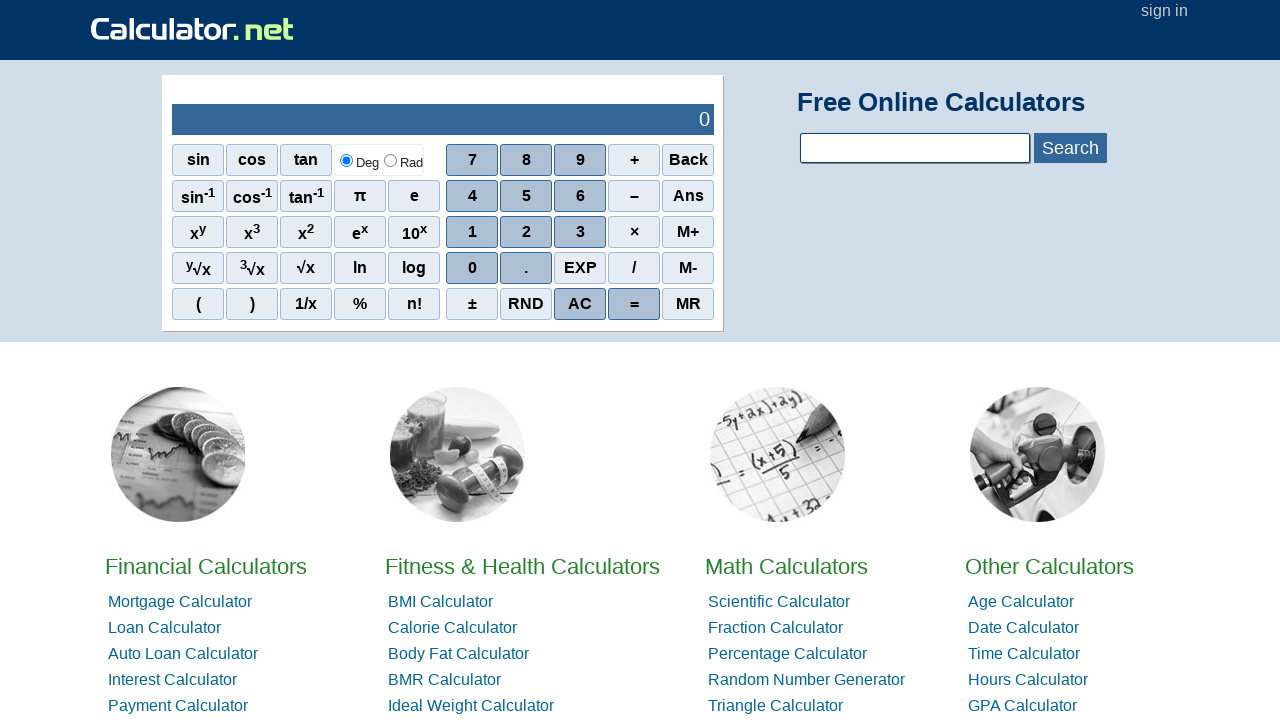

Clicked minus sign to start negative number at (634, 196) on xpath=//*[@id='sciout']/tbody/tr[2]/td[2]/div/div[2]/span[4]
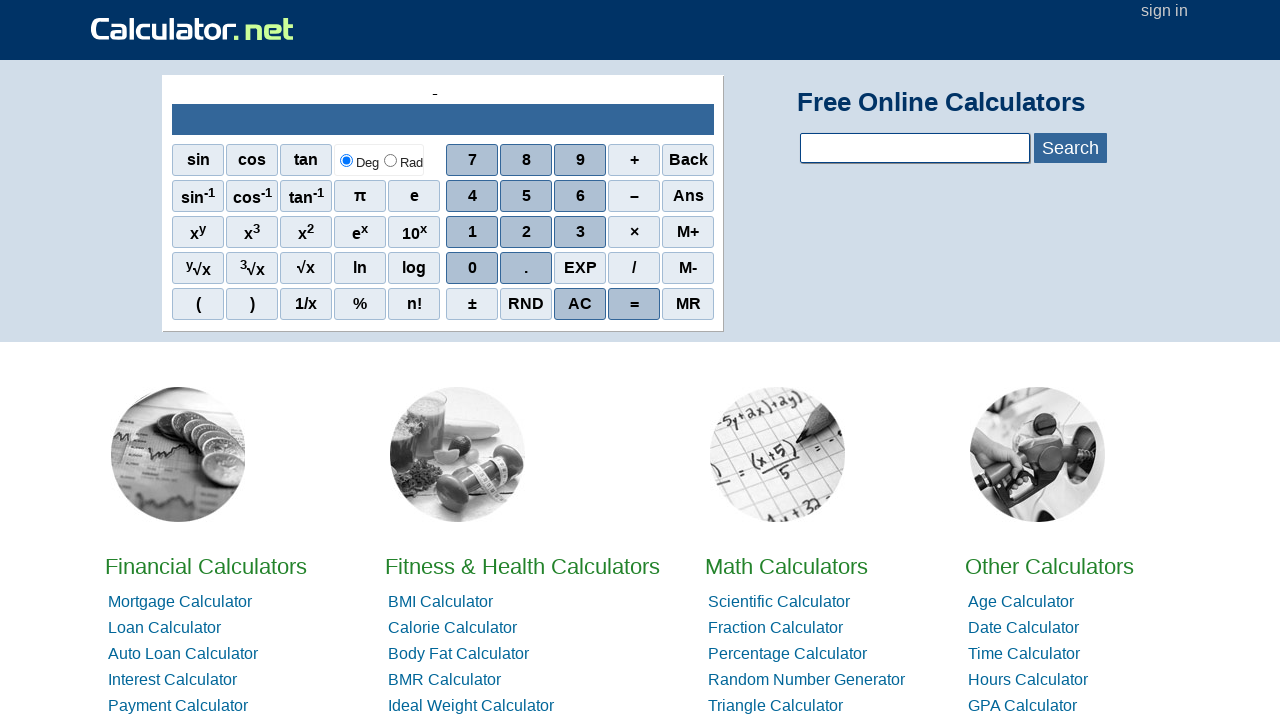

Clicked 2 at (526, 232) on xpath=//*[@id='sciout']/tbody/tr[2]/td[2]/div/div[3]/span[2]
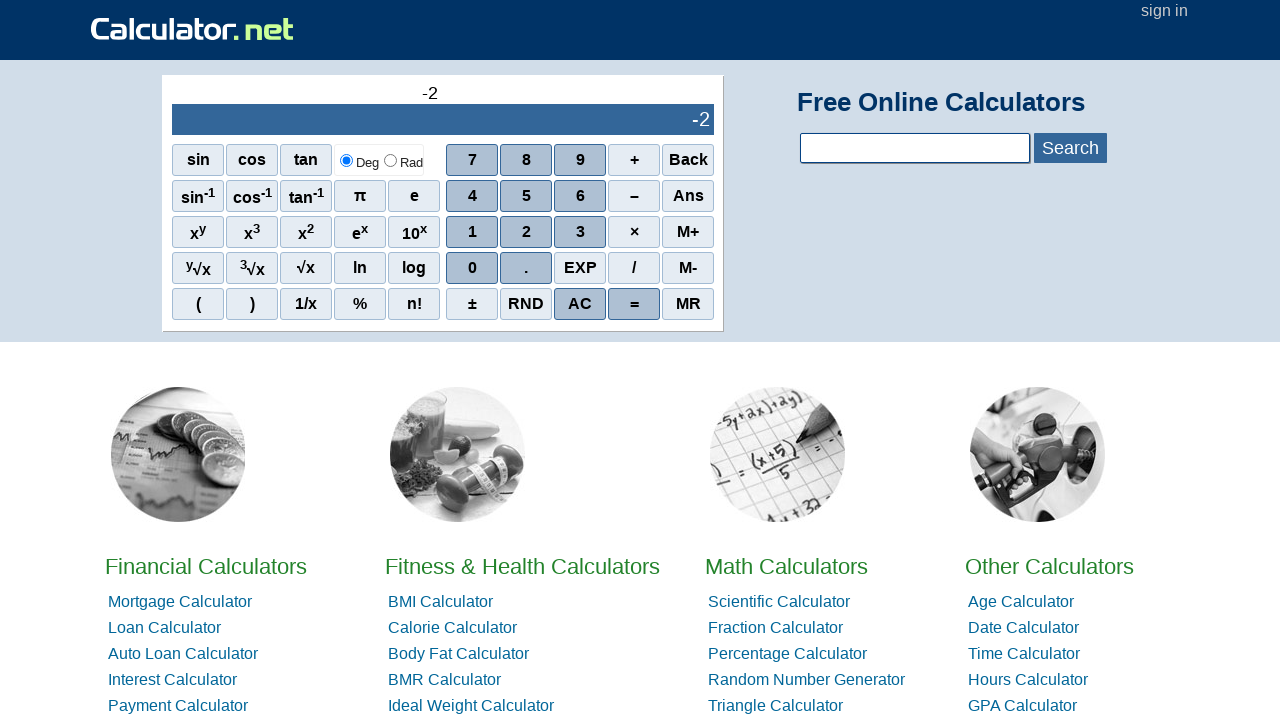

Clicked 3 at (580, 232) on xpath=//*[@id='sciout']/tbody/tr[2]/td[2]/div/div[3]/span[3]
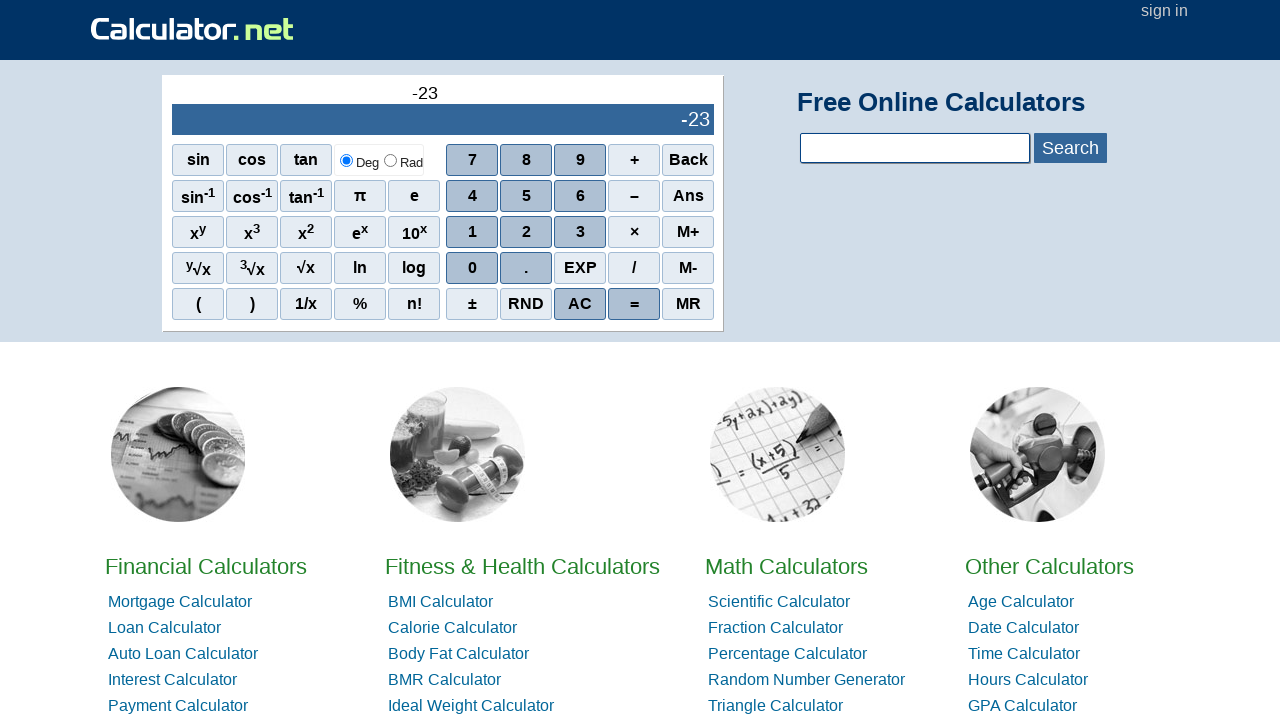

Clicked 4 at (472, 196) on xpath=//*[@id='sciout']/tbody/tr[2]/td[2]/div/div[2]/span[1]
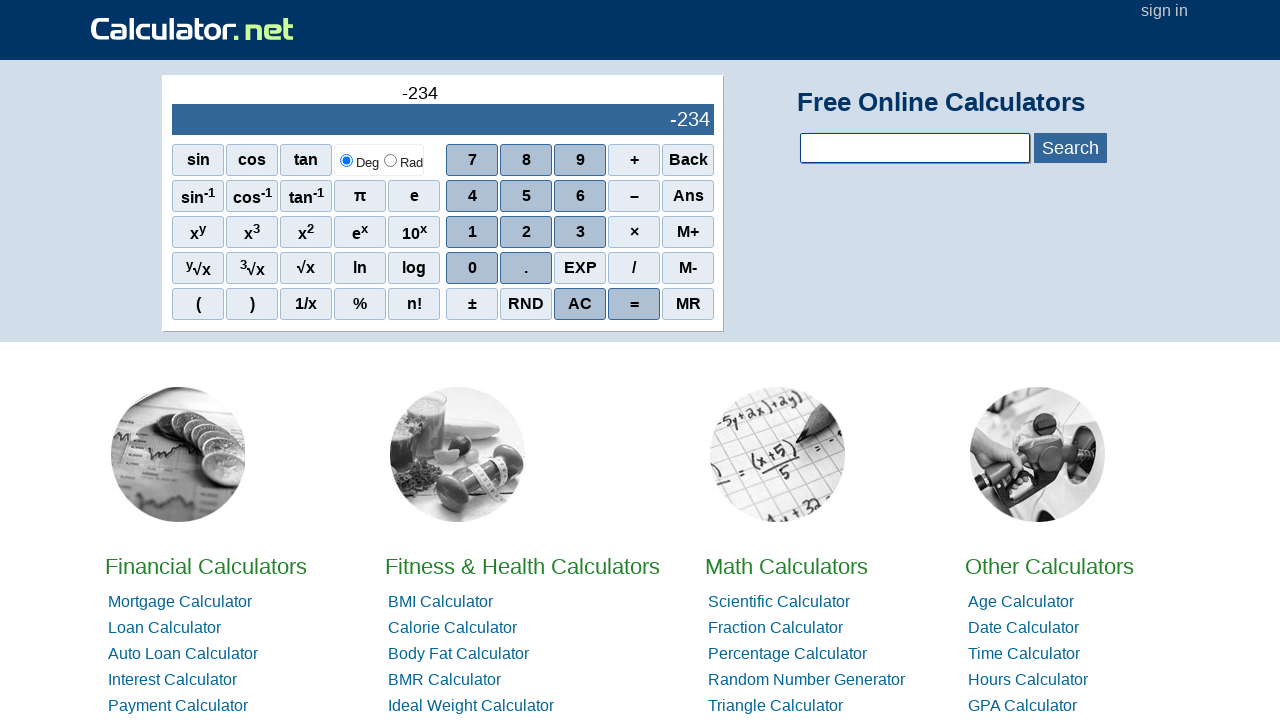

Clicked 2 at (526, 232) on xpath=//*[@id='sciout']/tbody/tr[2]/td[2]/div/div[3]/span[2]
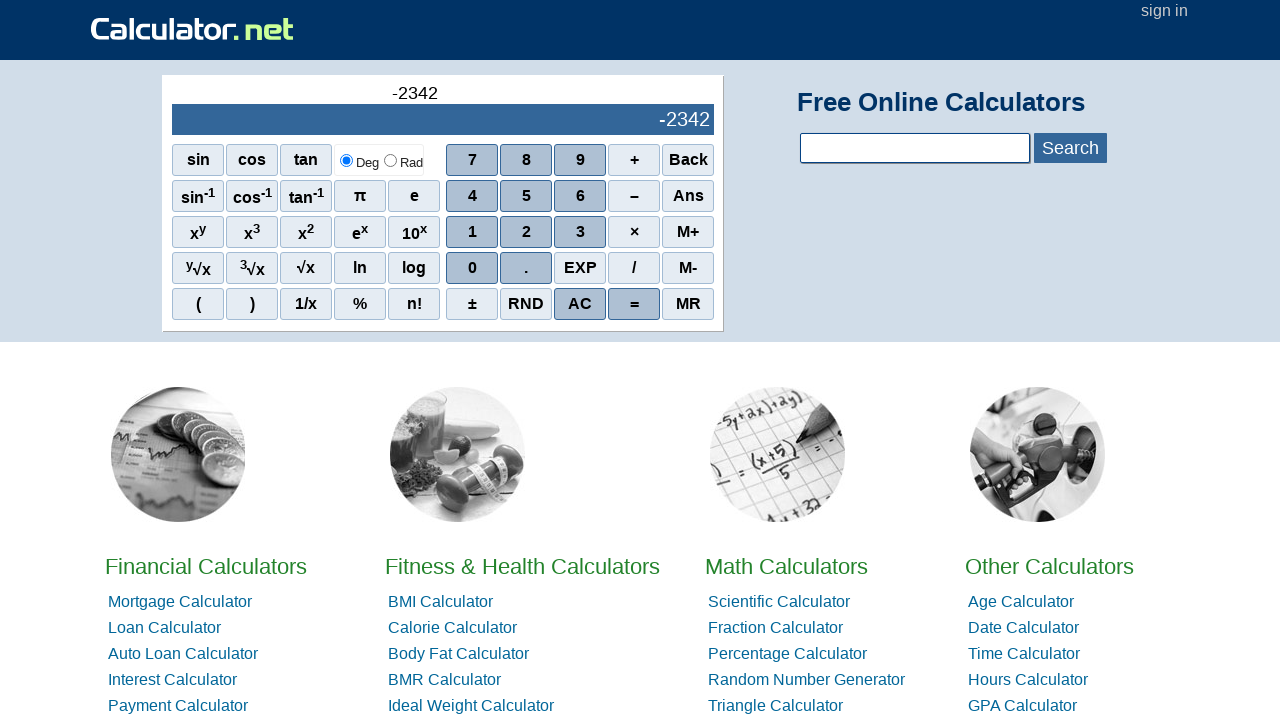

Clicked 3 at (580, 232) on xpath=//*[@id='sciout']/tbody/tr[2]/td[2]/div/div[3]/span[3]
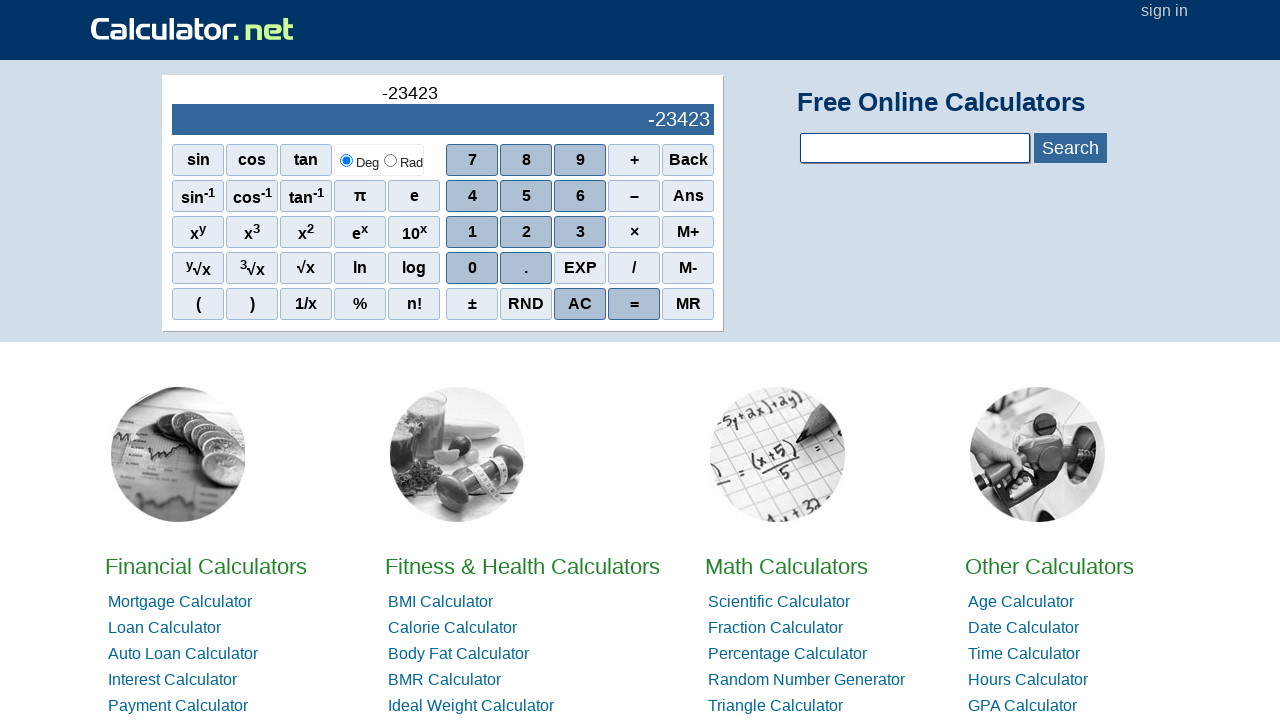

Clicked 4 to complete -234234 at (472, 196) on xpath=//*[@id='sciout']/tbody/tr[2]/td[2]/div/div[2]/span[1]
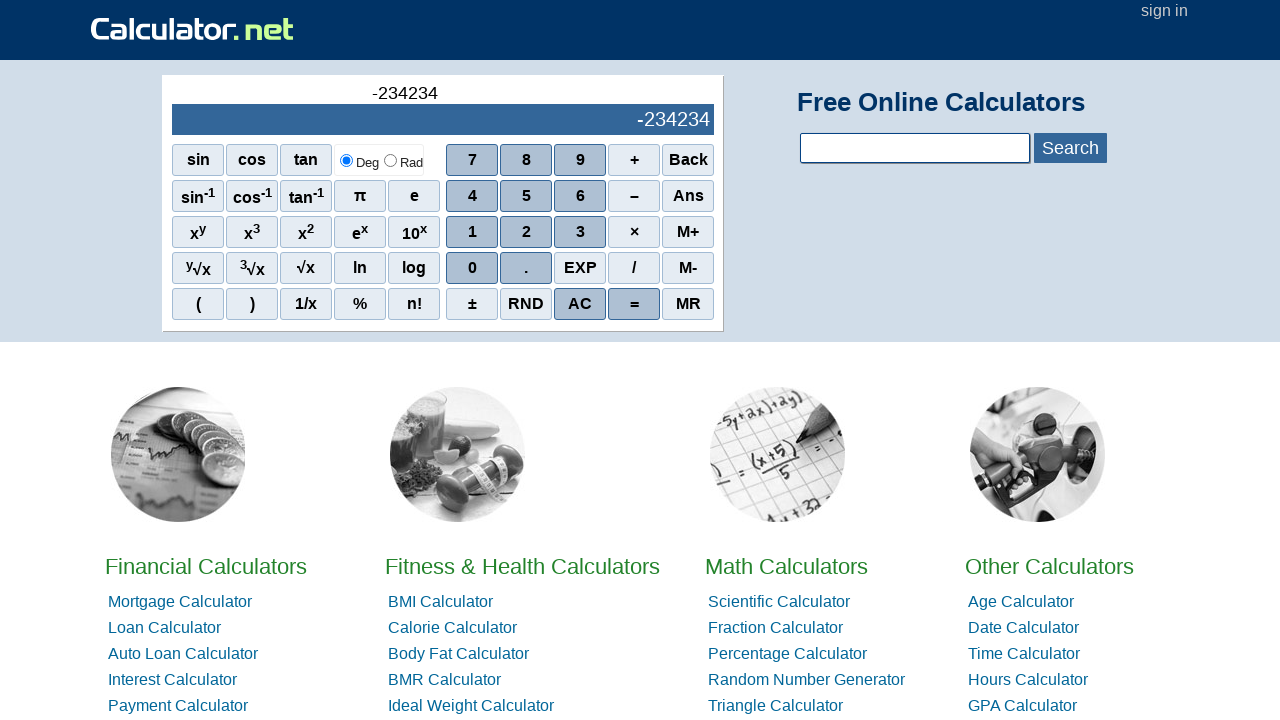

Clicked addition operator at (634, 160) on xpath=//*[@id='sciout']/tbody/tr[2]/td[2]/div/div[1]/span[4]
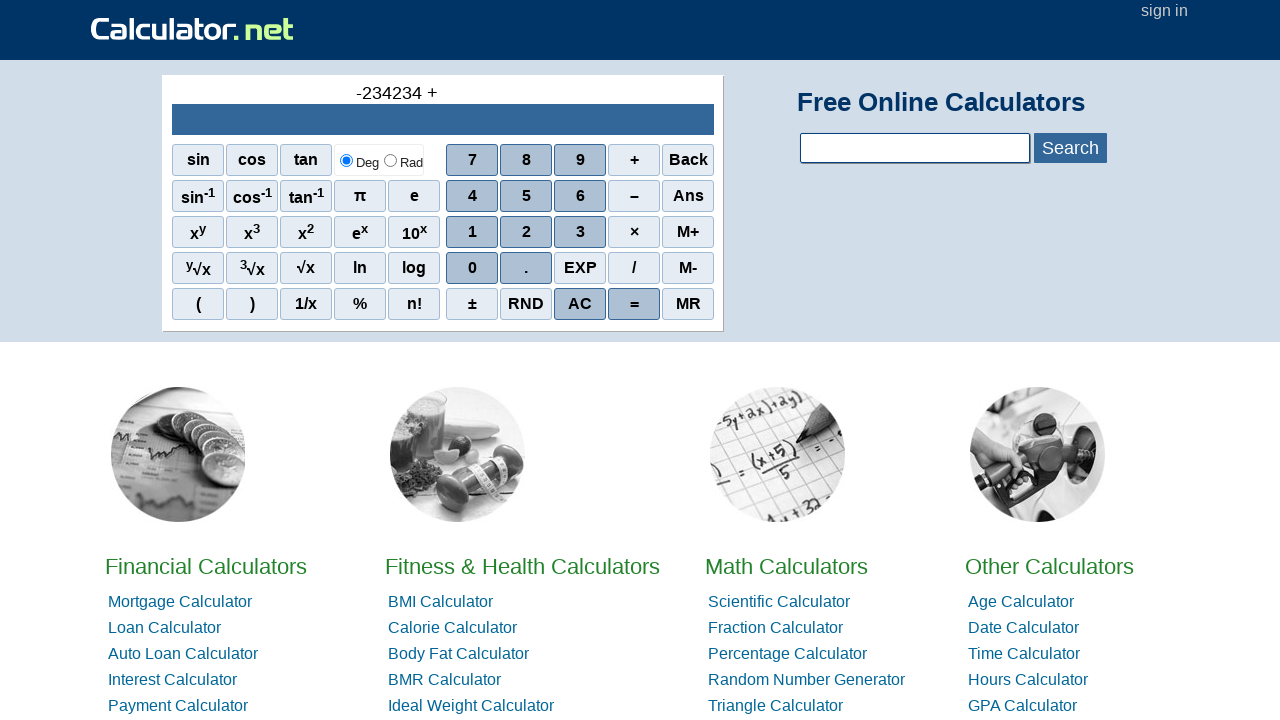

Clicked 3 at (580, 232) on xpath=//*[@id='sciout']/tbody/tr[2]/td[2]/div/div[3]/span[3]
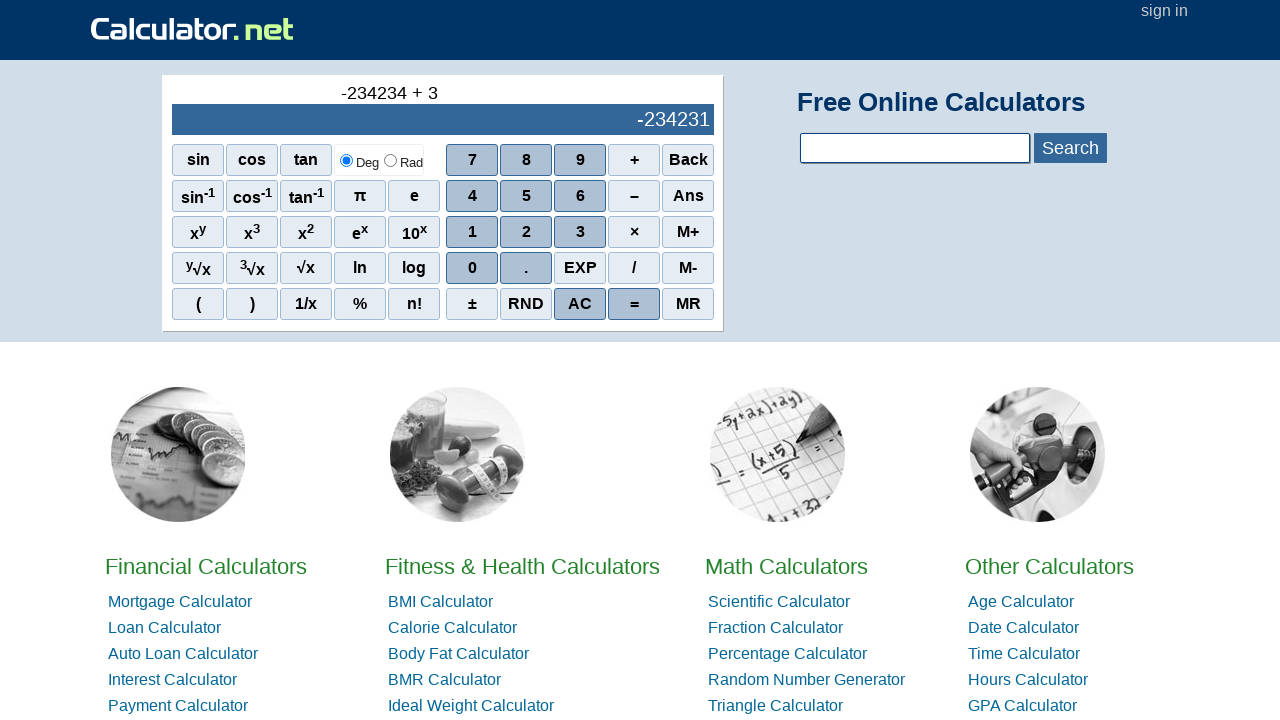

Clicked 4 at (472, 196) on xpath=//*[@id='sciout']/tbody/tr[2]/td[2]/div/div[2]/span[1]
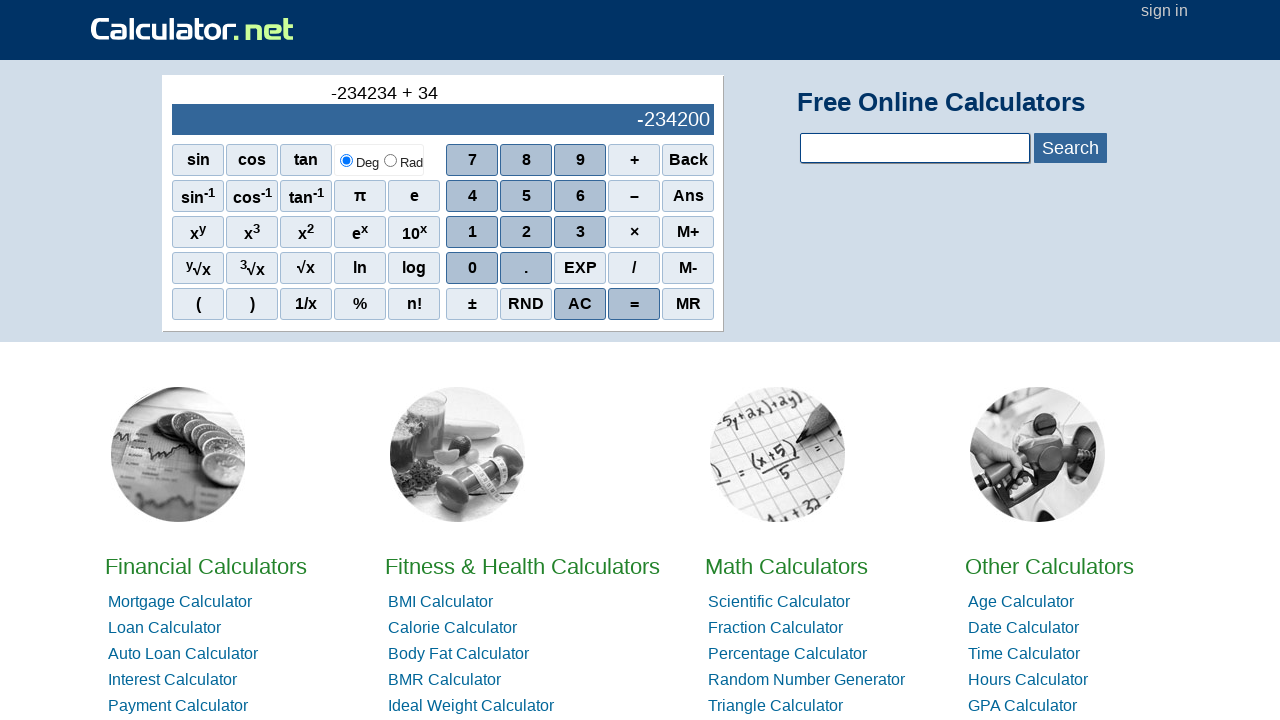

Clicked 5 at (526, 196) on xpath=//*[@id='sciout']/tbody/tr[2]/td[2]/div/div[2]/span[2]
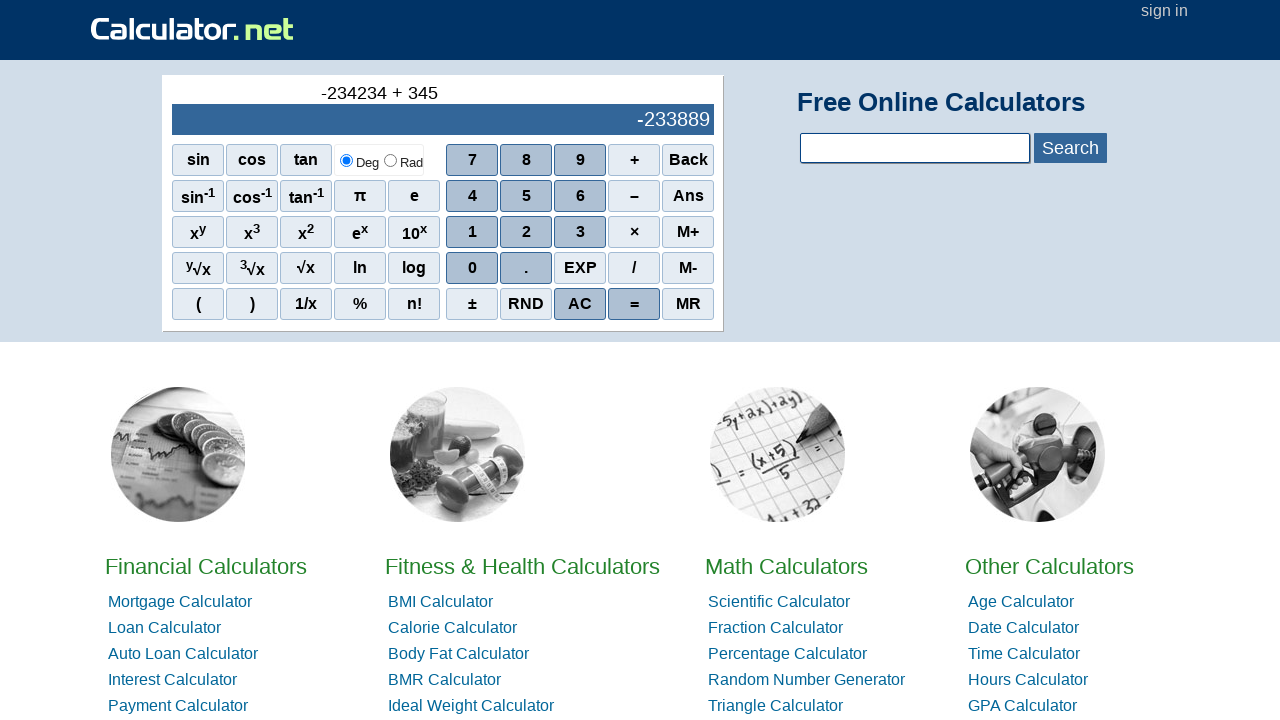

Clicked 3 at (580, 232) on xpath=//*[@id='sciout']/tbody/tr[2]/td[2]/div/div[3]/span[3]
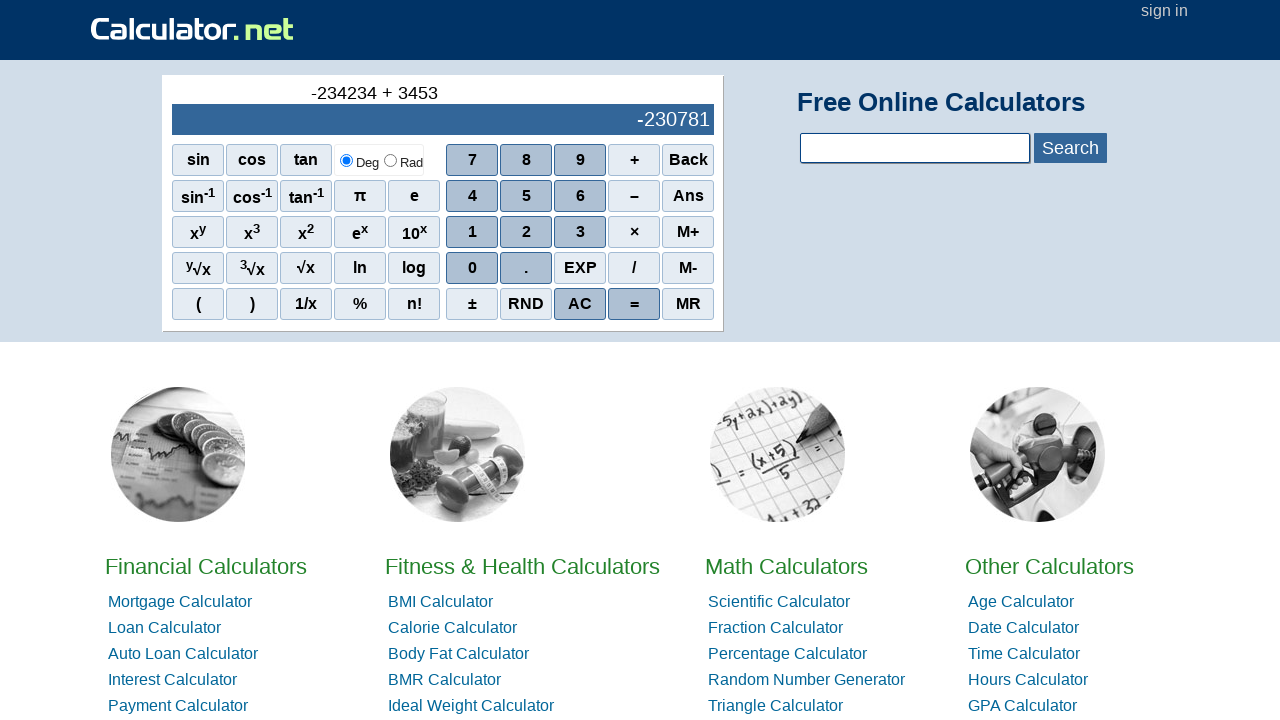

Clicked 4 at (472, 196) on xpath=//*[@id='sciout']/tbody/tr[2]/td[2]/div/div[2]/span[1]
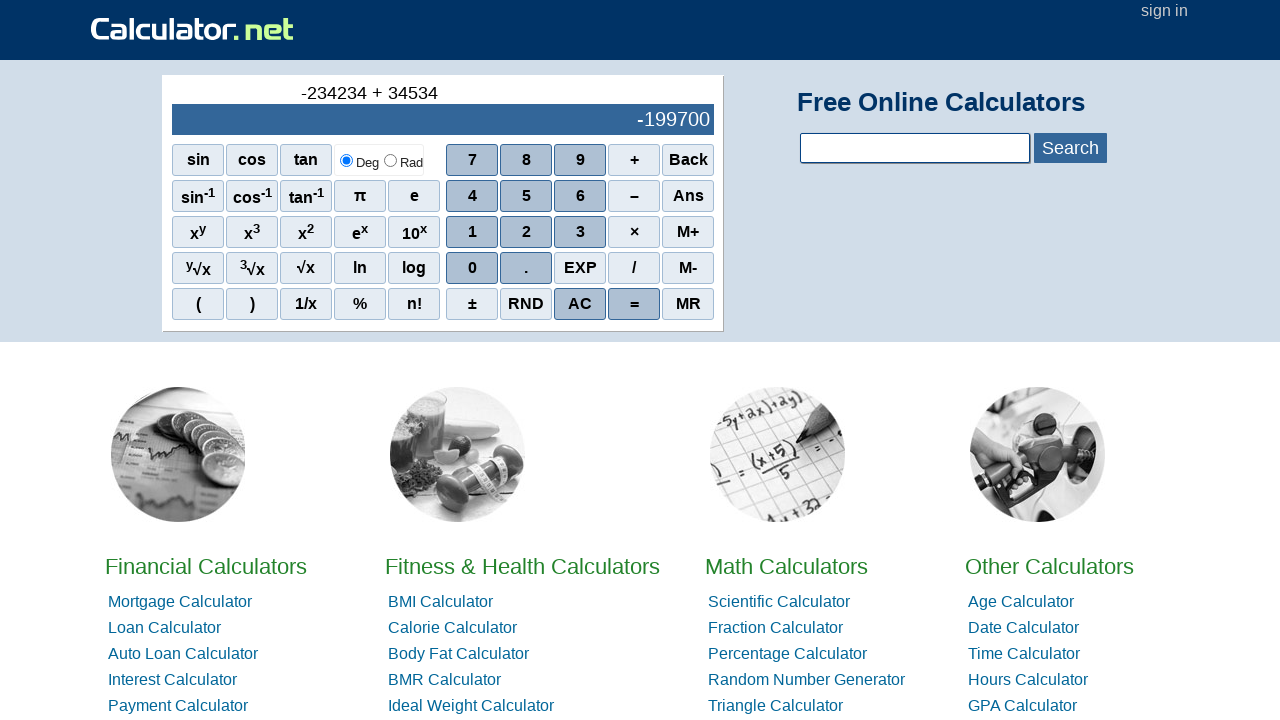

Clicked 5 to complete 345345 at (526, 196) on xpath=//*[@id='sciout']/tbody/tr[2]/td[2]/div/div[2]/span[2]
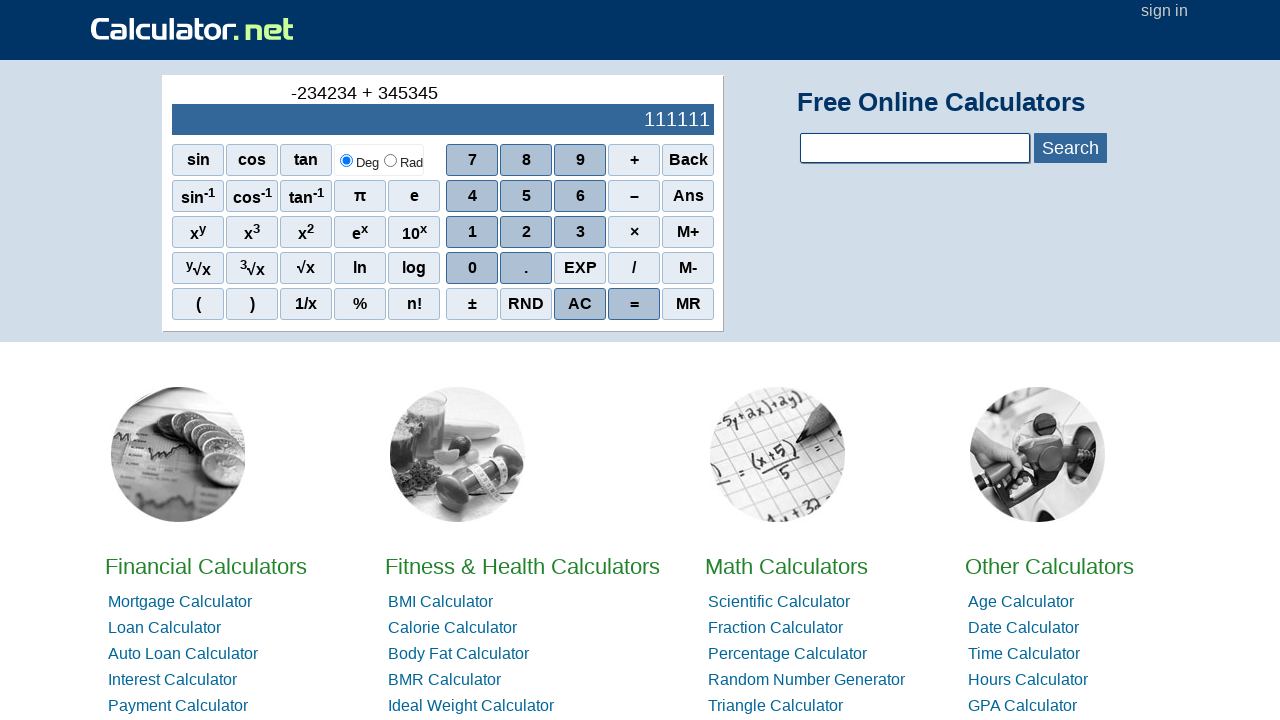

Retrieved result: 111111
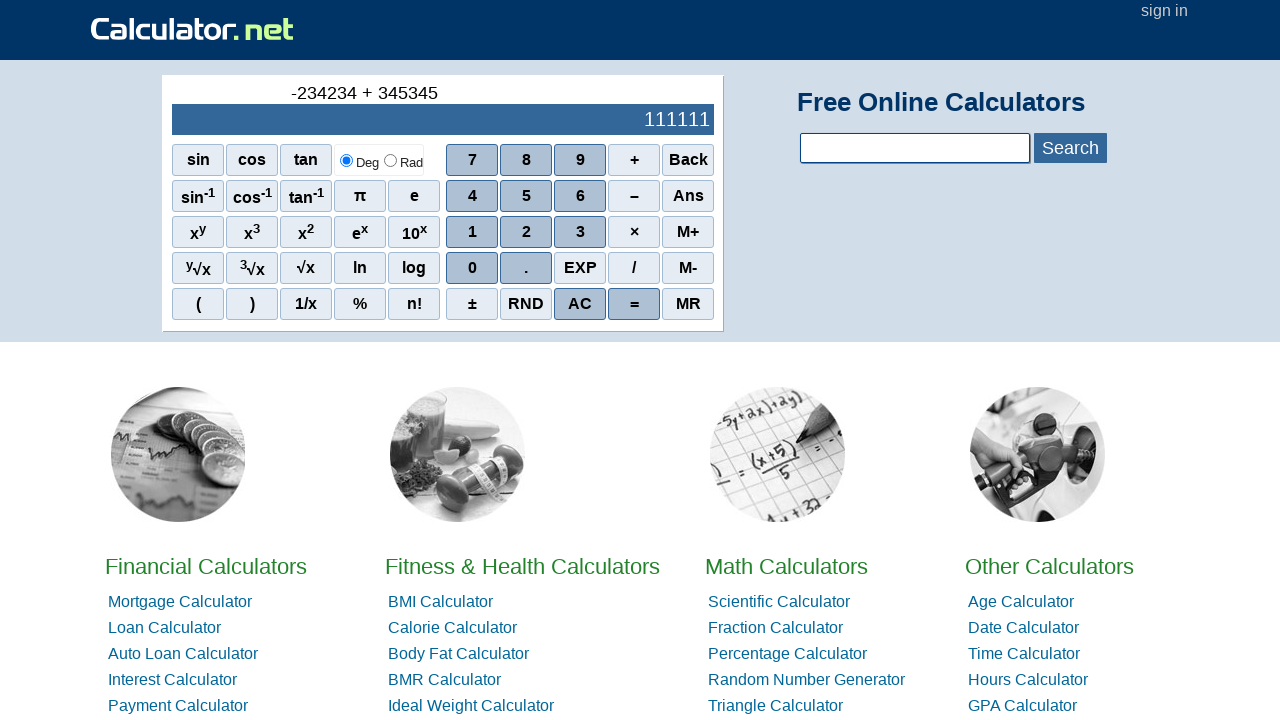

Verified result equals 111111
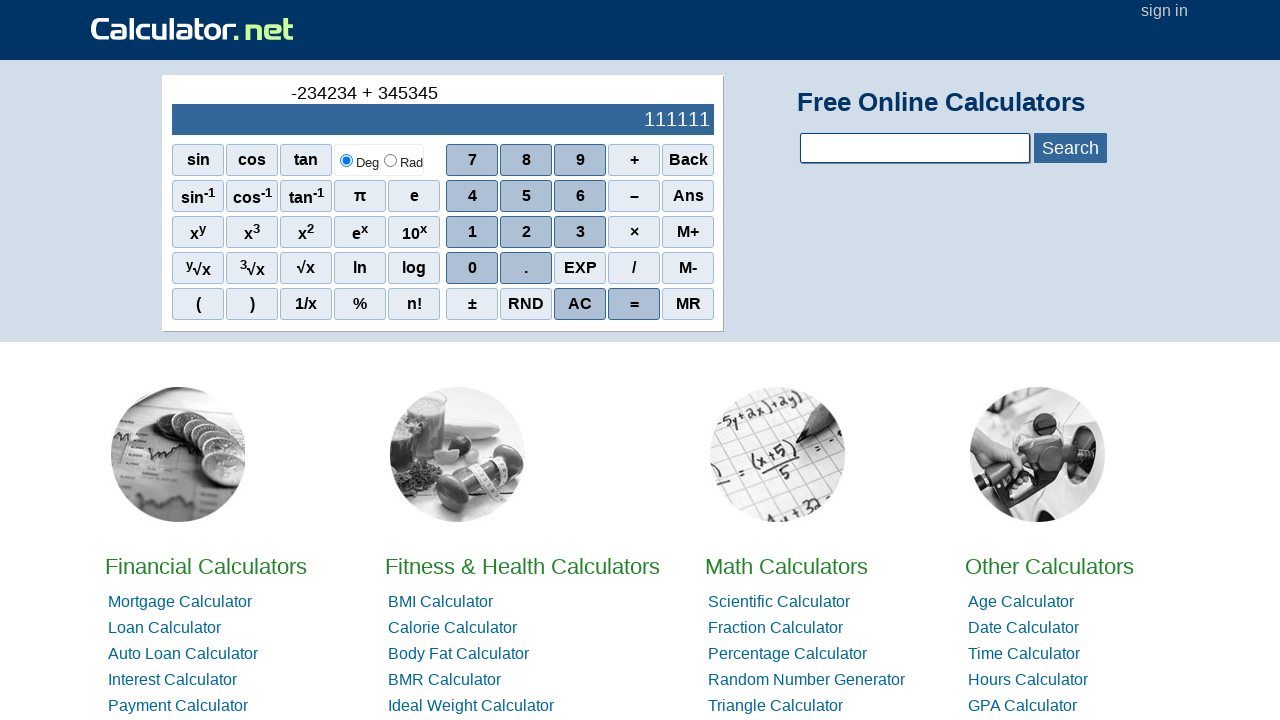

Clicked clear button to reset calculator at (580, 304) on xpath=//*[@id='sciout']/tbody/tr[2]/td[2]/div/div[5]/span[3]
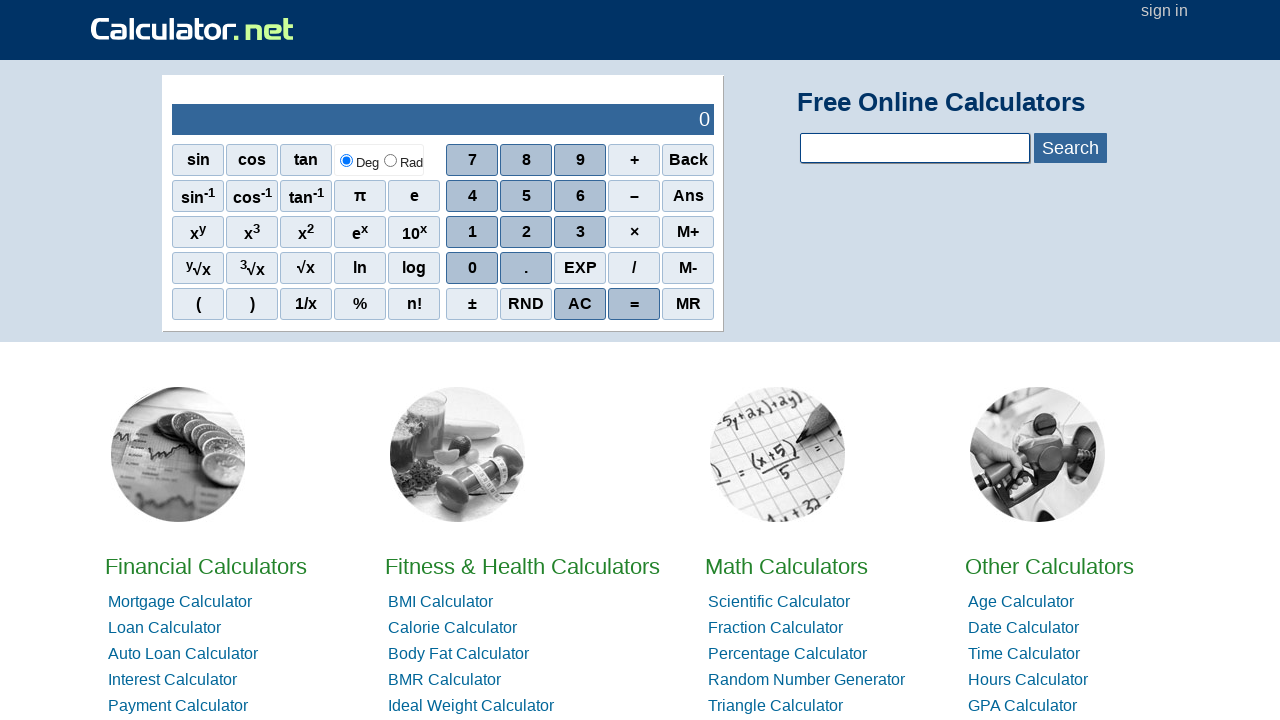

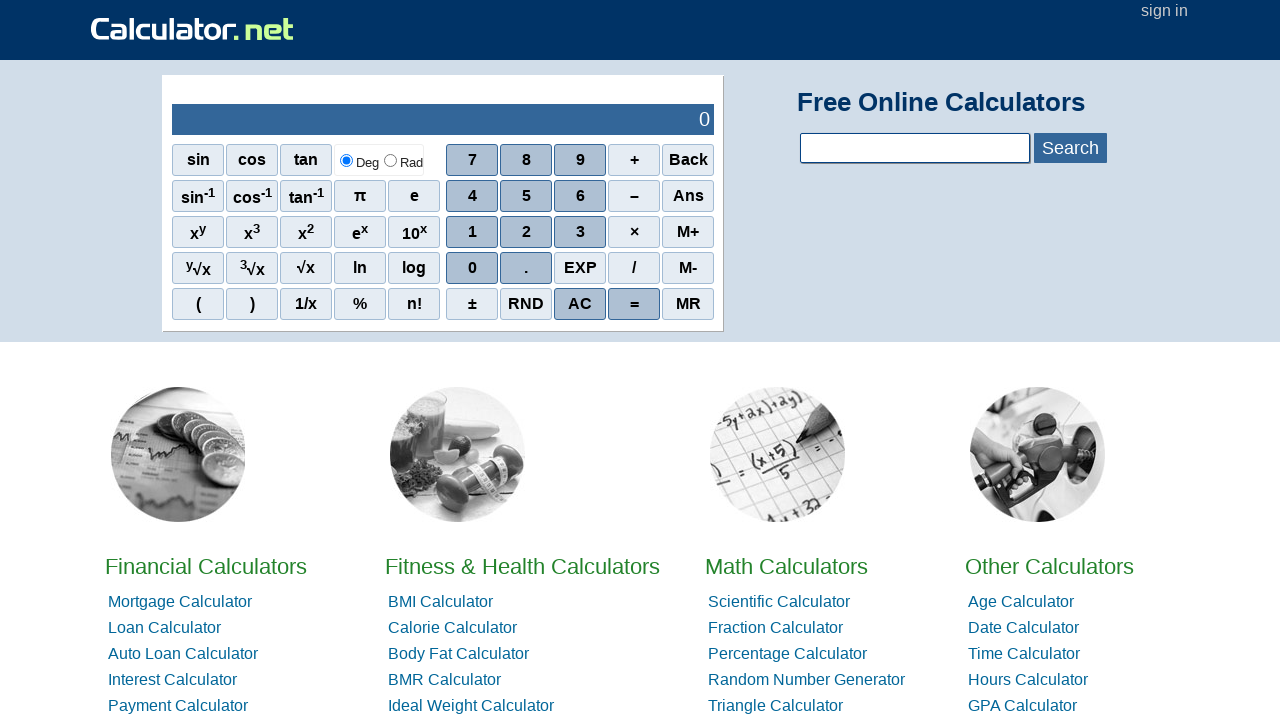